Navigates to the Test Cases page by clicking the Test Cases link and verifies the page title

Starting URL: http://automationexercise.com

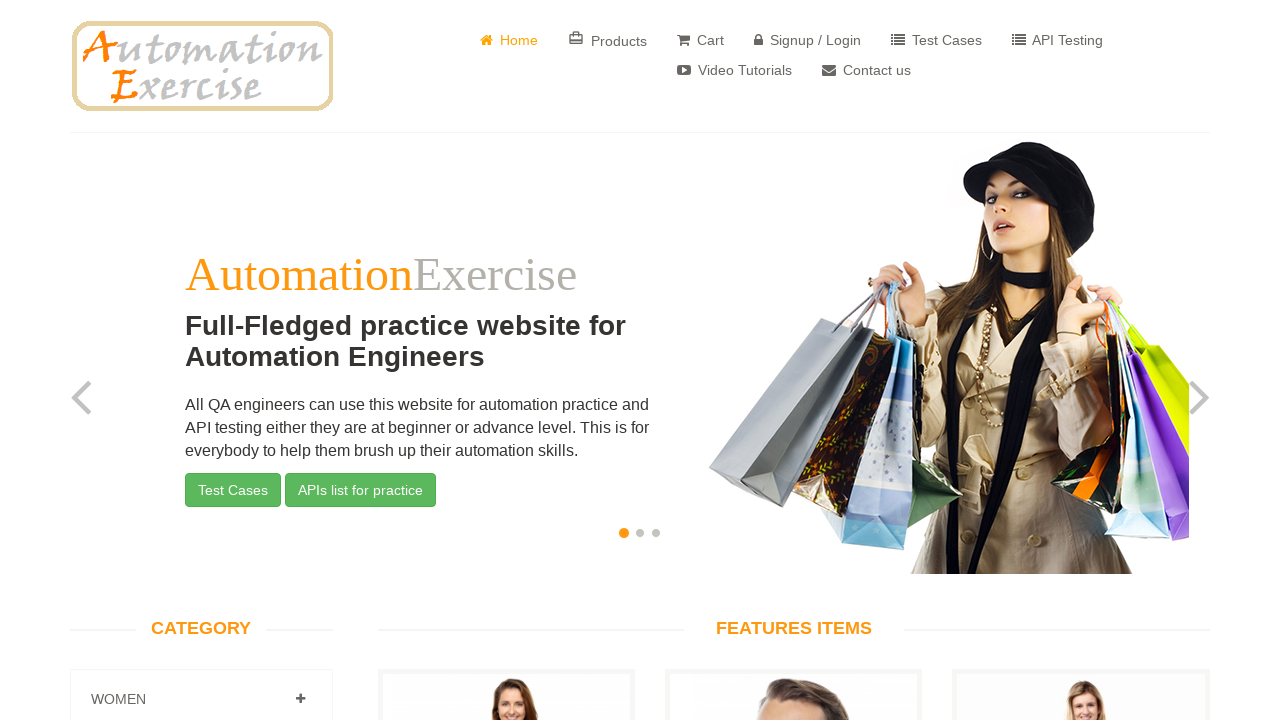

Clicked on the Test Cases link in the header navigation at (936, 40) on xpath=//header/div[1]/div[1]/div[1]/div[2]/div[1]/ul[1]/li[5]/a[1]
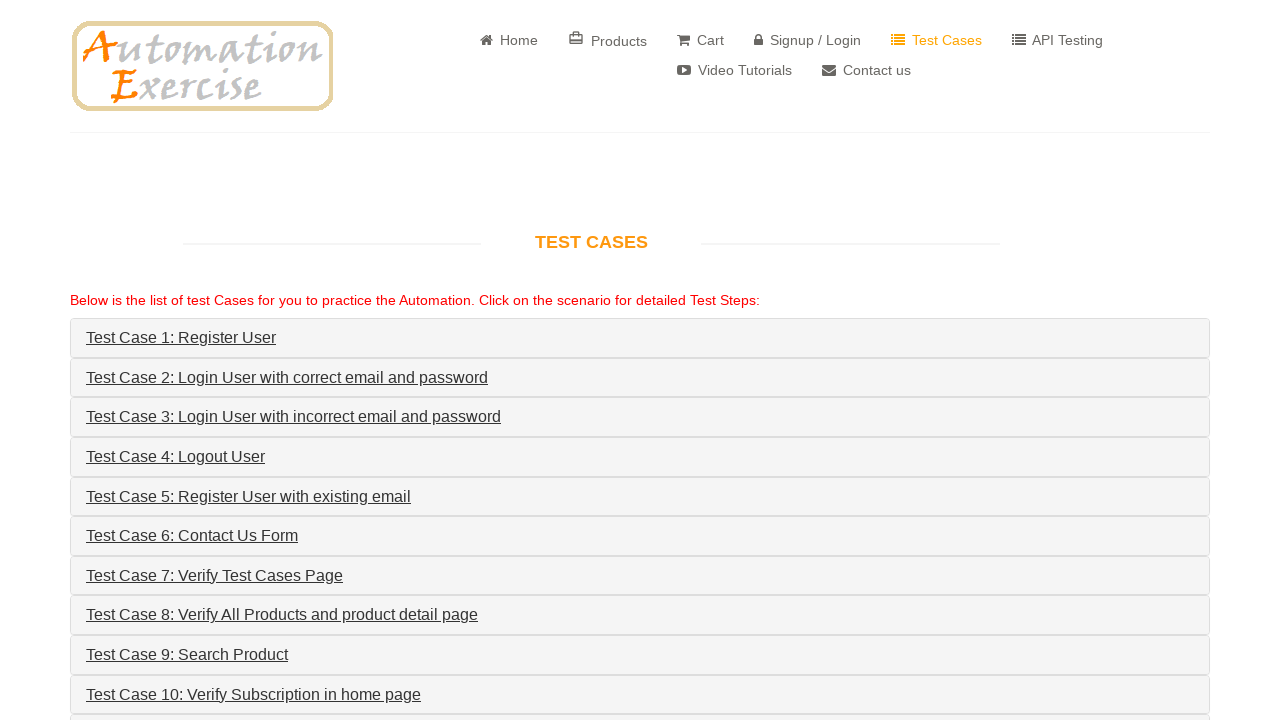

Verified page title is 'Automation Practice Website for UI Testing - Test Cases'
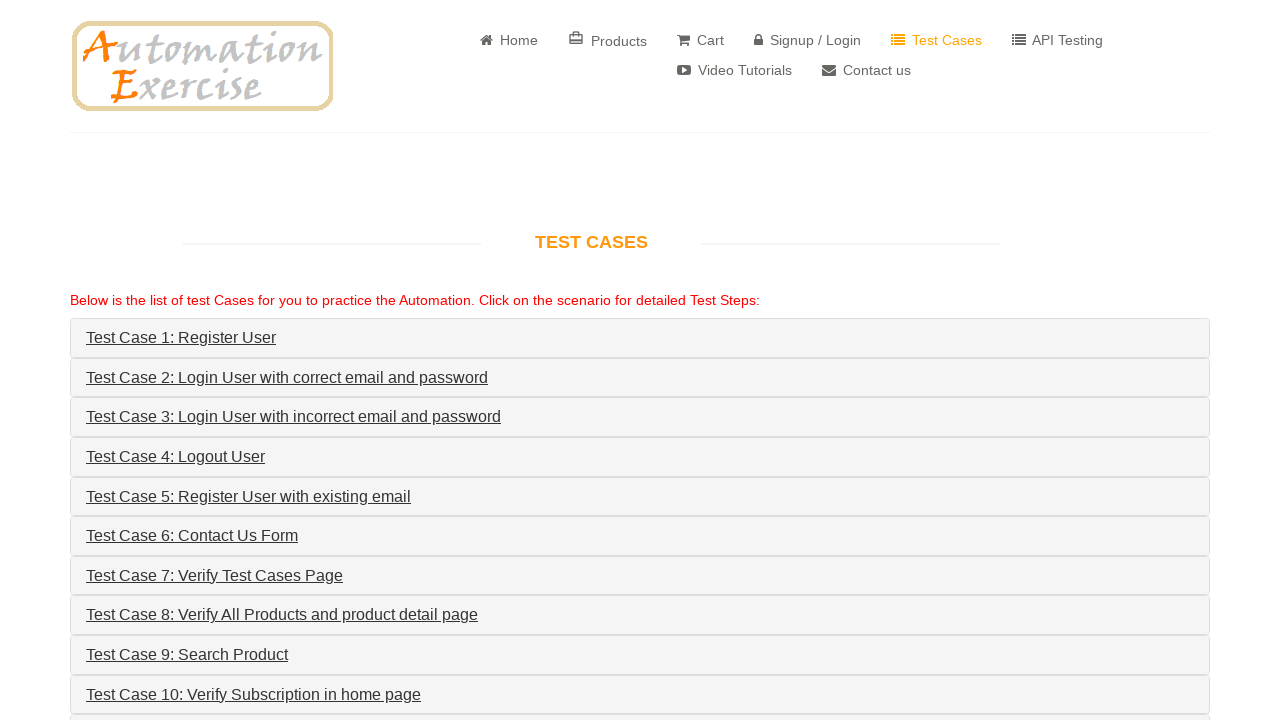

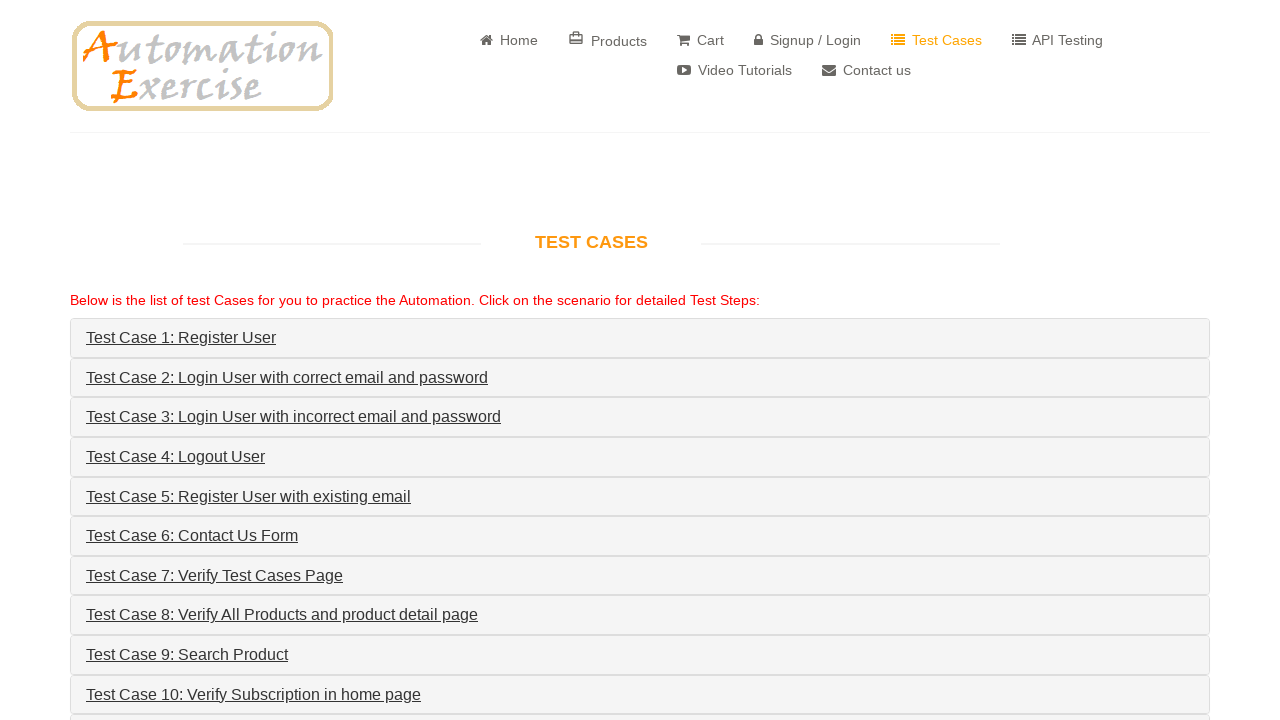